Tests drag and drop functionality by dragging an image element and dropping it into a target box

Starting URL: https://formy-project.herokuapp.com/dragdrop

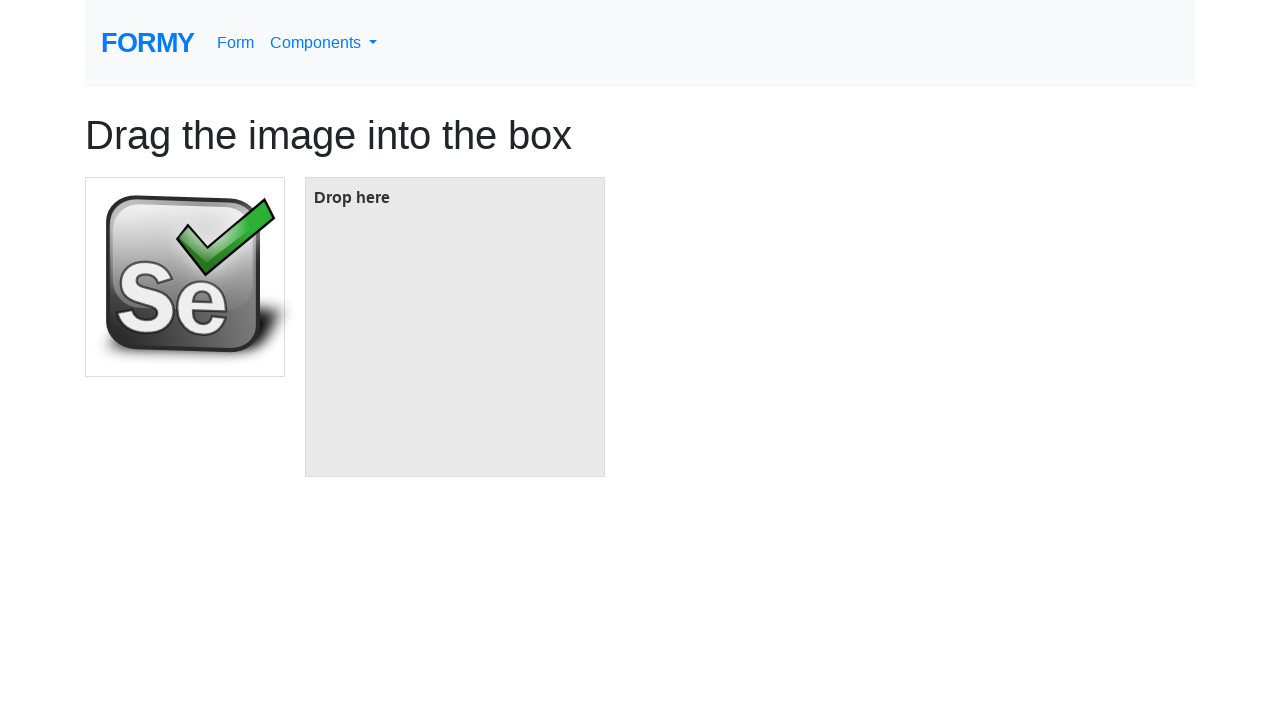

Located image element for dragging
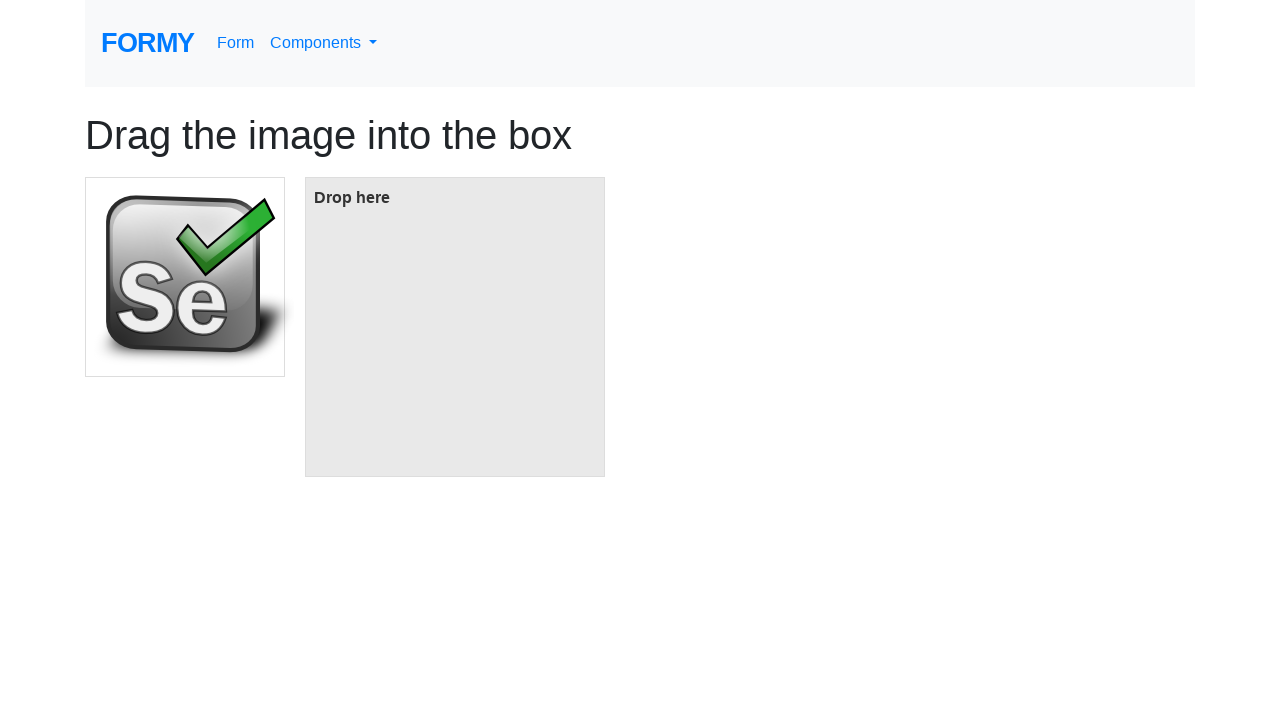

Located target box element for dropping
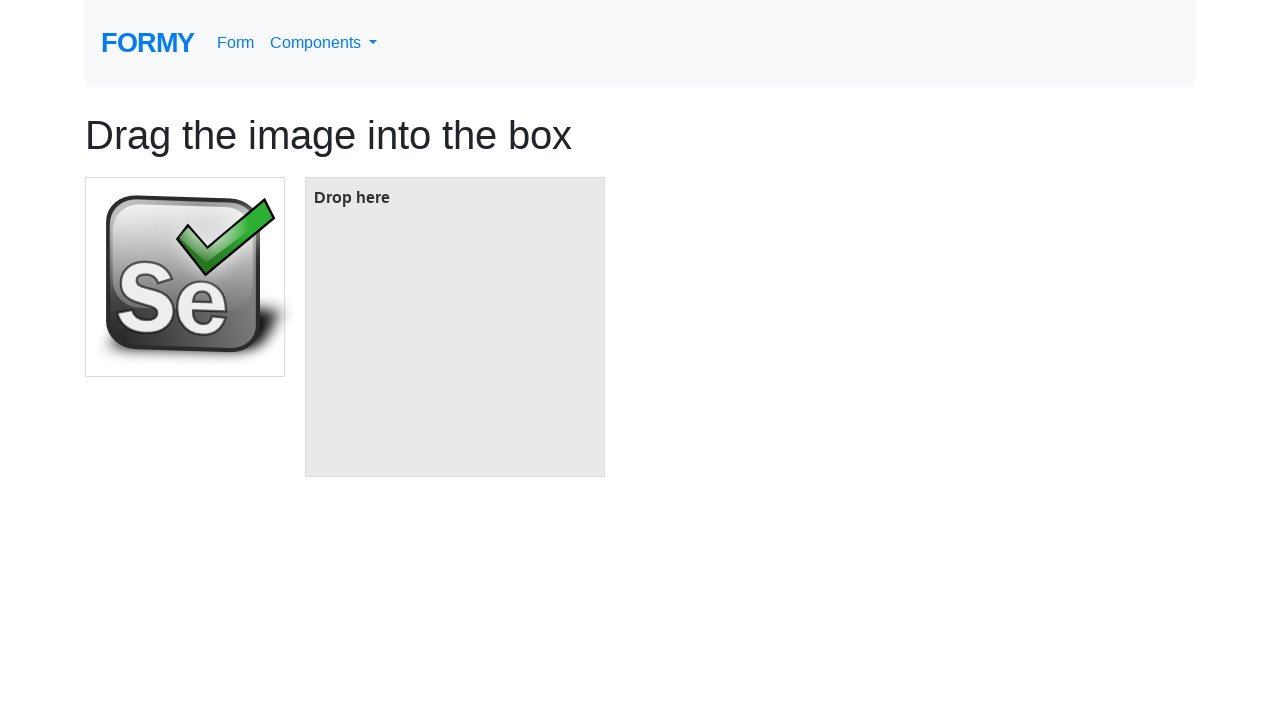

Dragged image element and dropped it into target box at (455, 327)
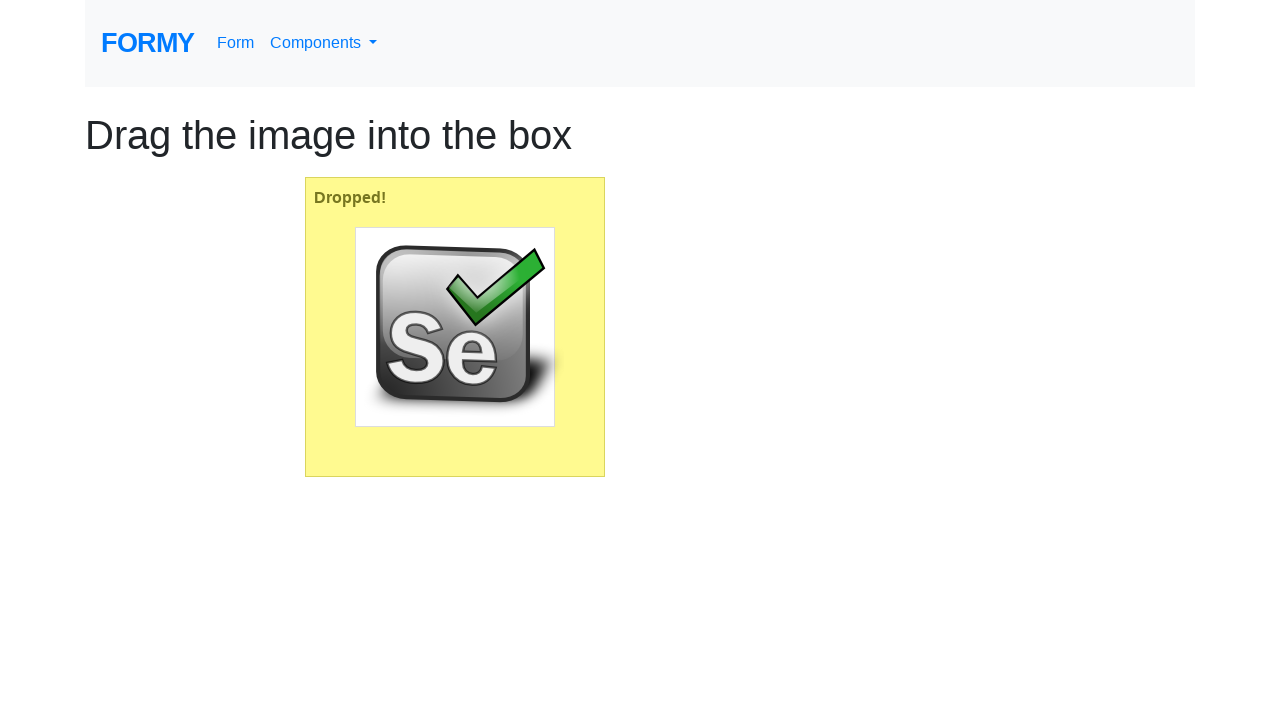

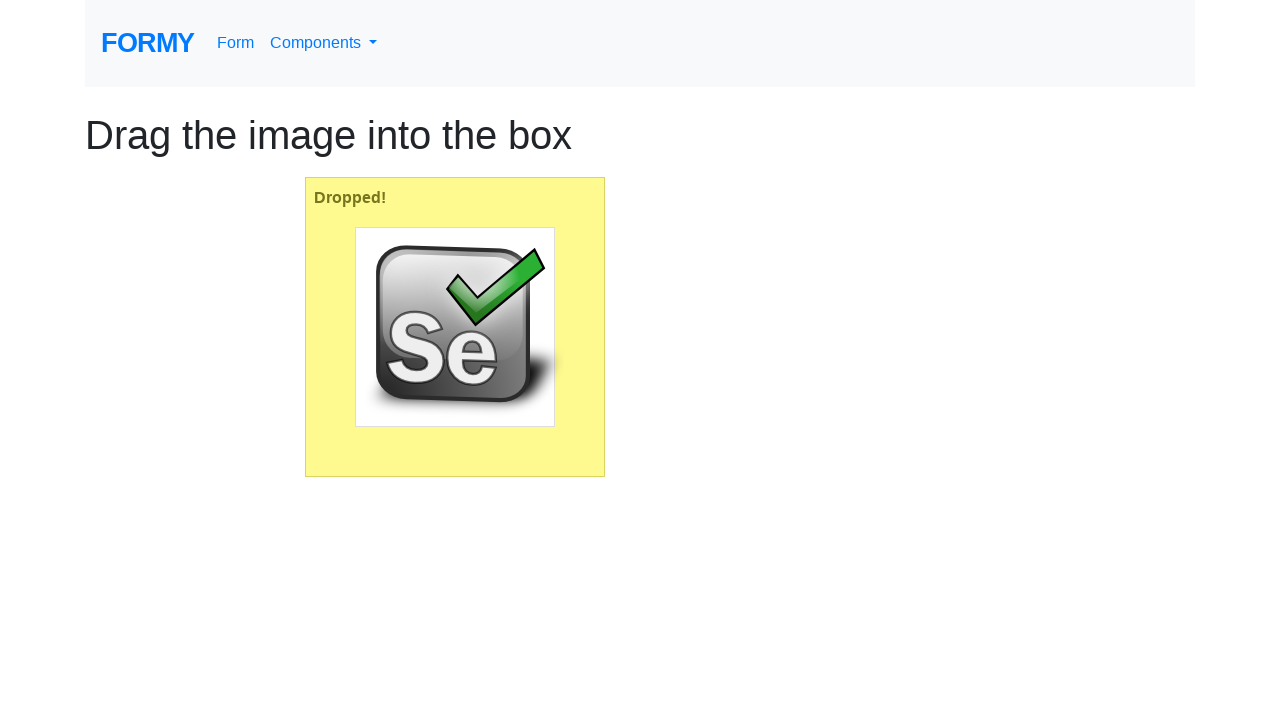